Tests form submission by clicking the submit button and verifying the success message

Starting URL: https://www.selenium.dev/selenium/web/web-form.html

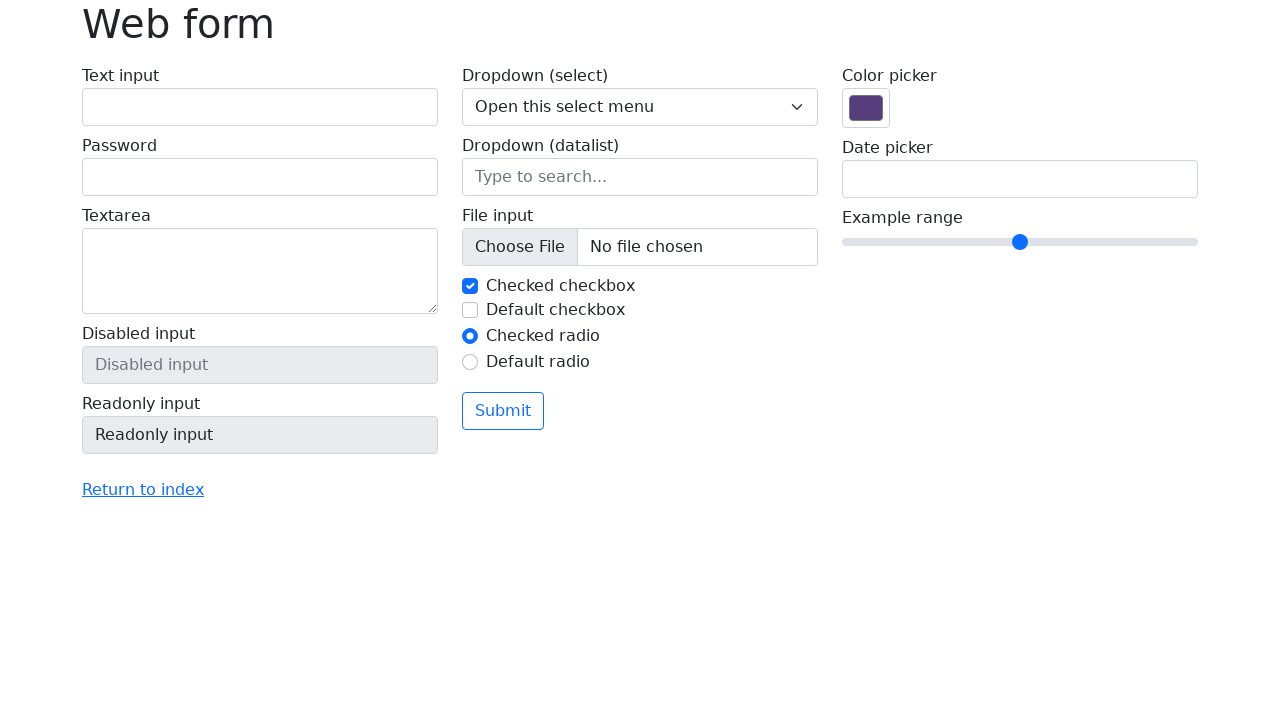

Clicked submit button to submit the form at (503, 411) on button[type='submit']
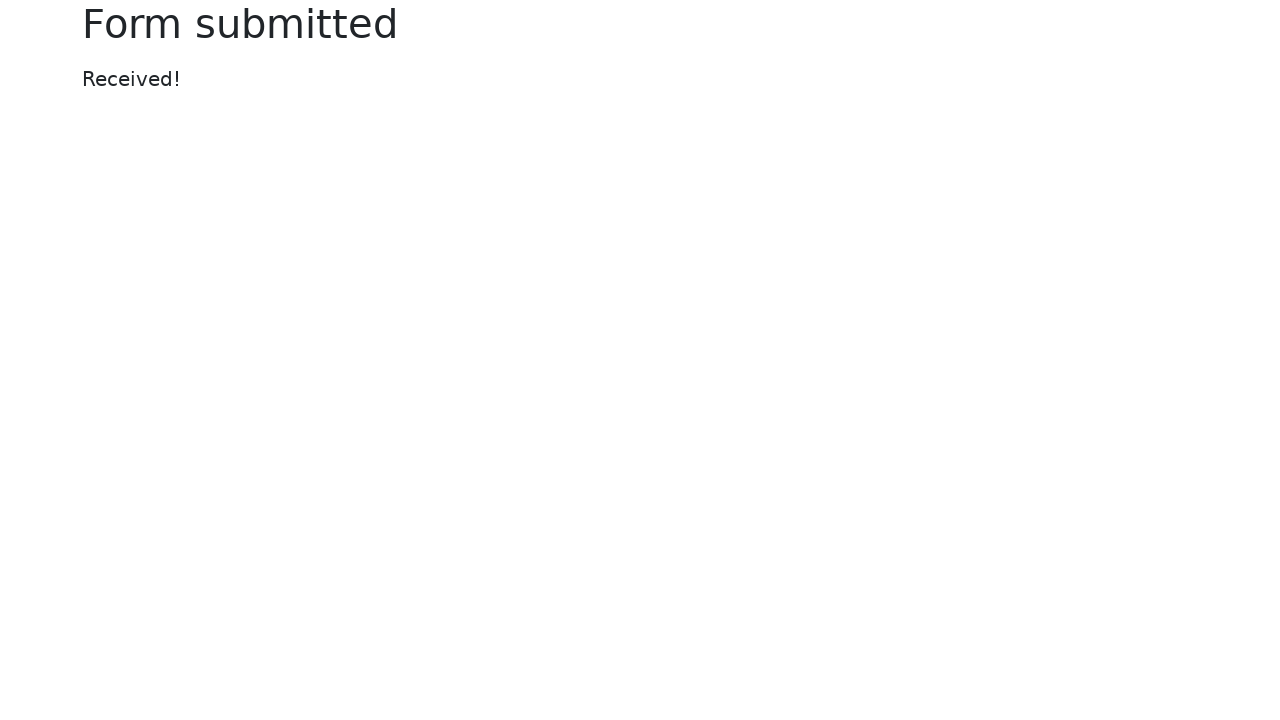

Form submission success heading appeared
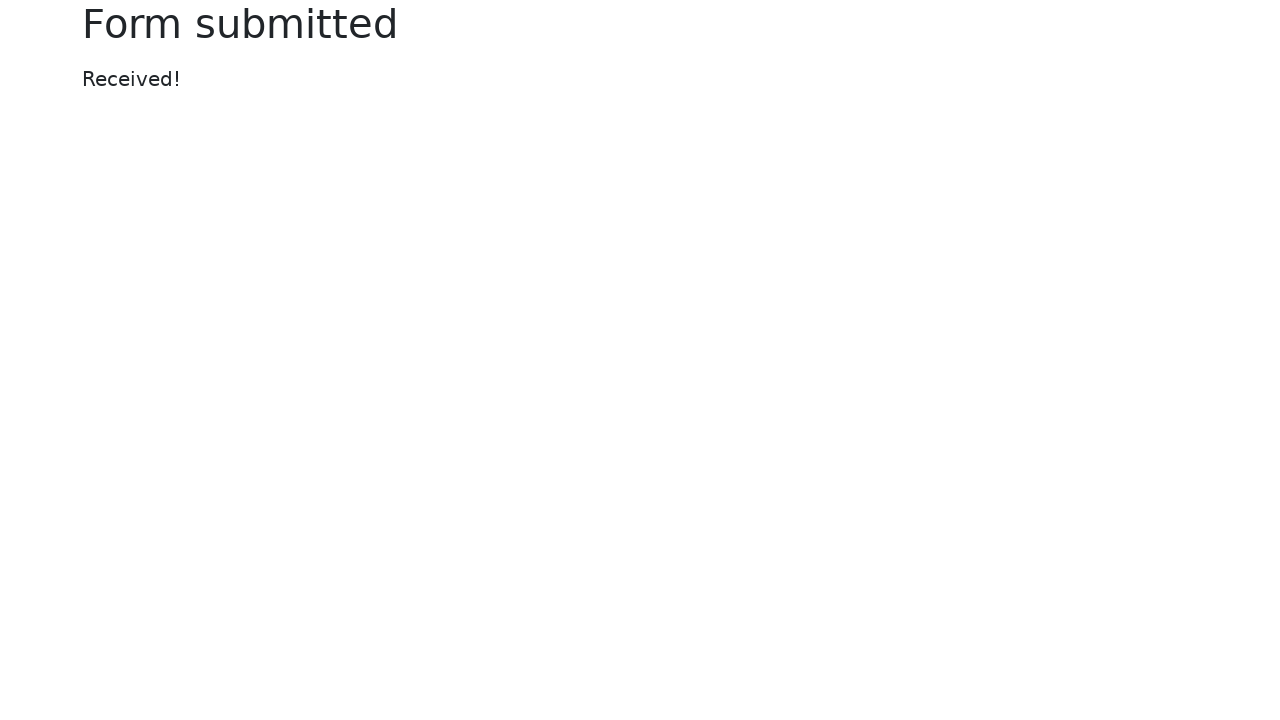

Verified 'Received!' message in success text
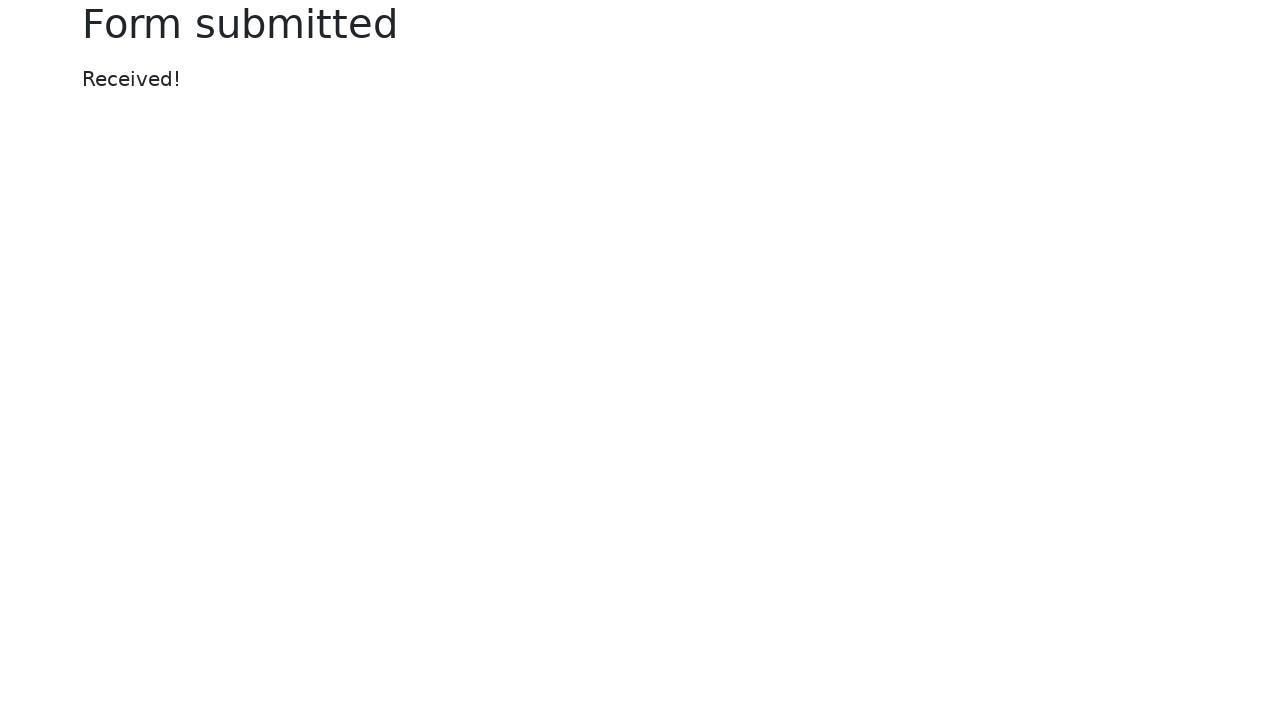

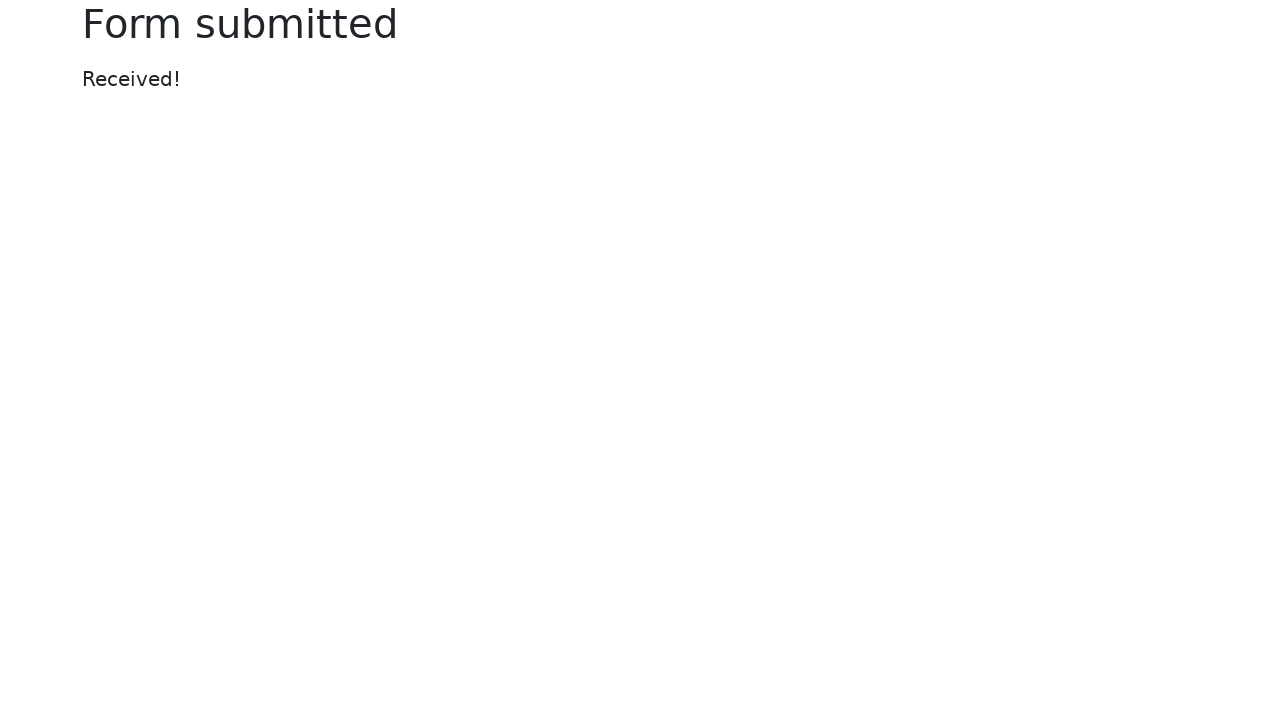